Navigates to the Selenium HQ website and verifies the page title is correct

Starting URL: http://www.seleniumhq.org/

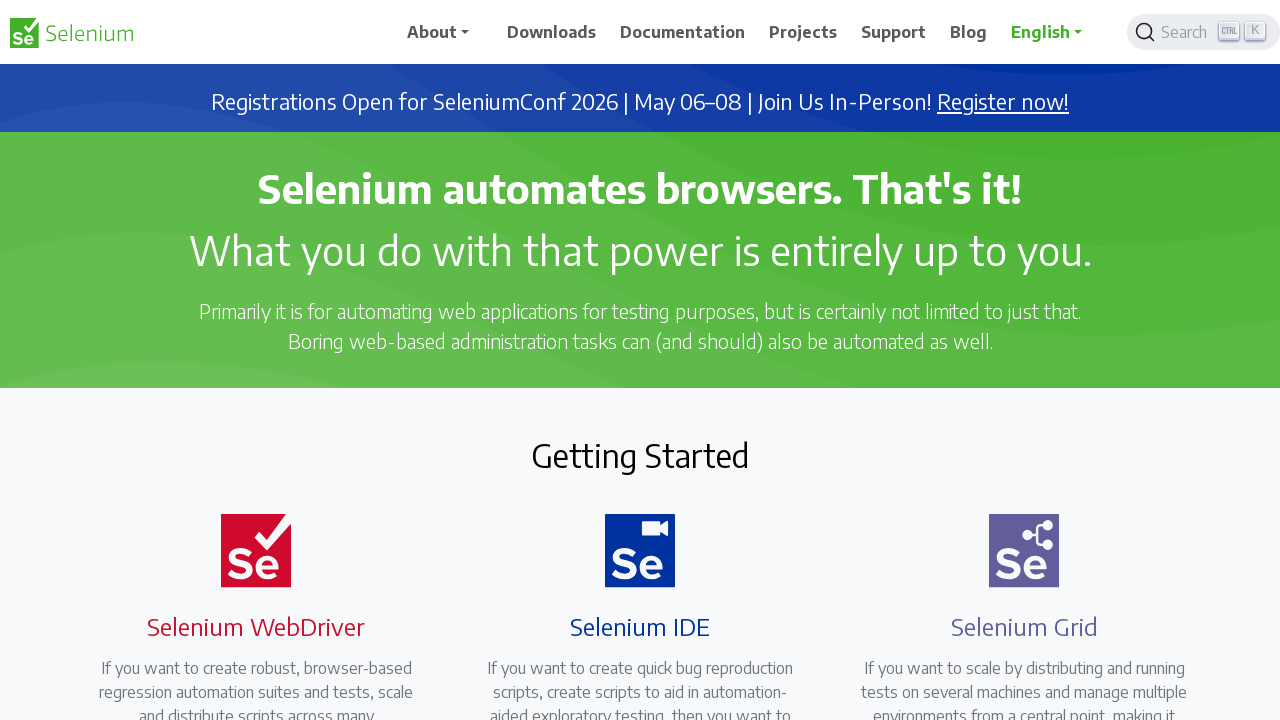

Navigated to Selenium HQ website
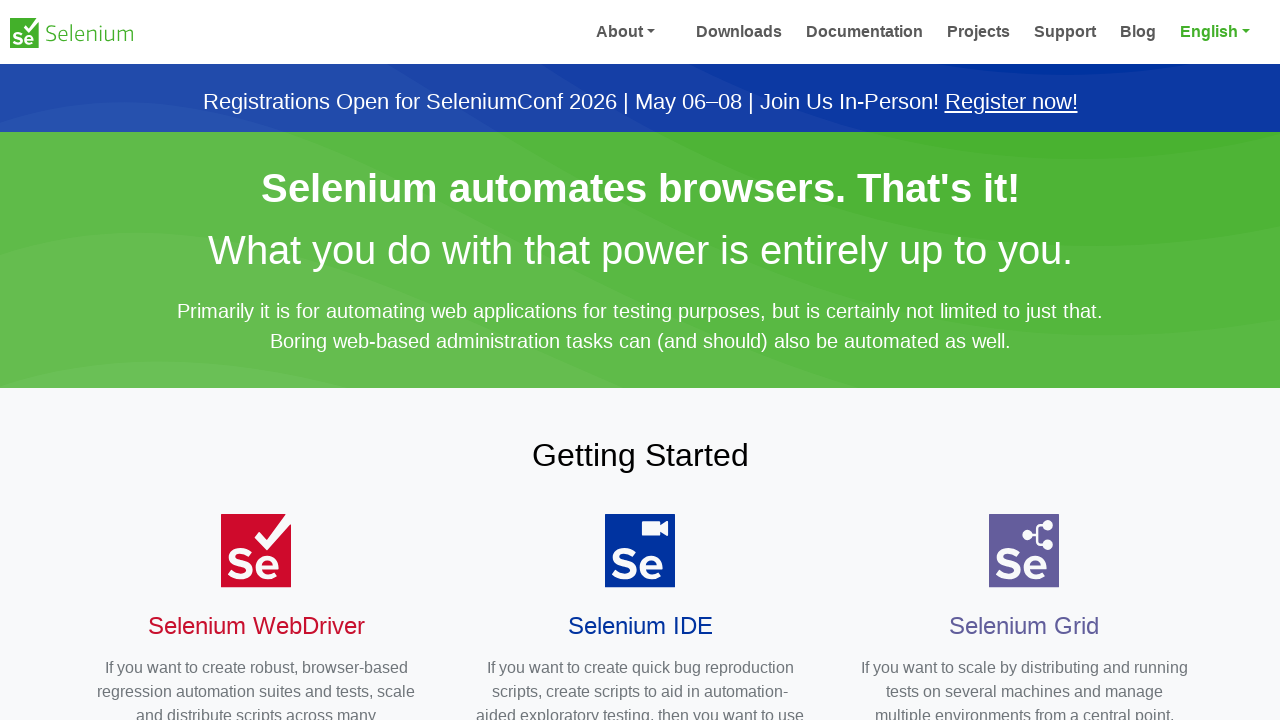

Page DOM content loaded
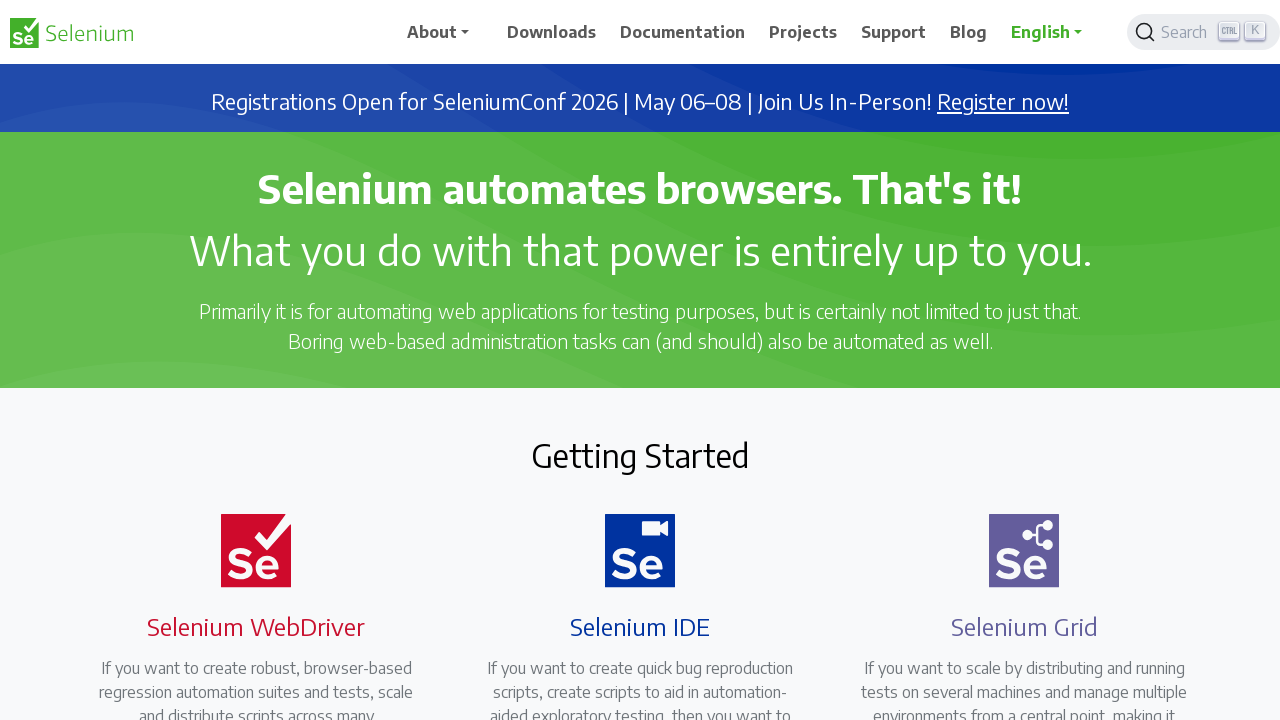

Retrieved page title: 'Selenium'
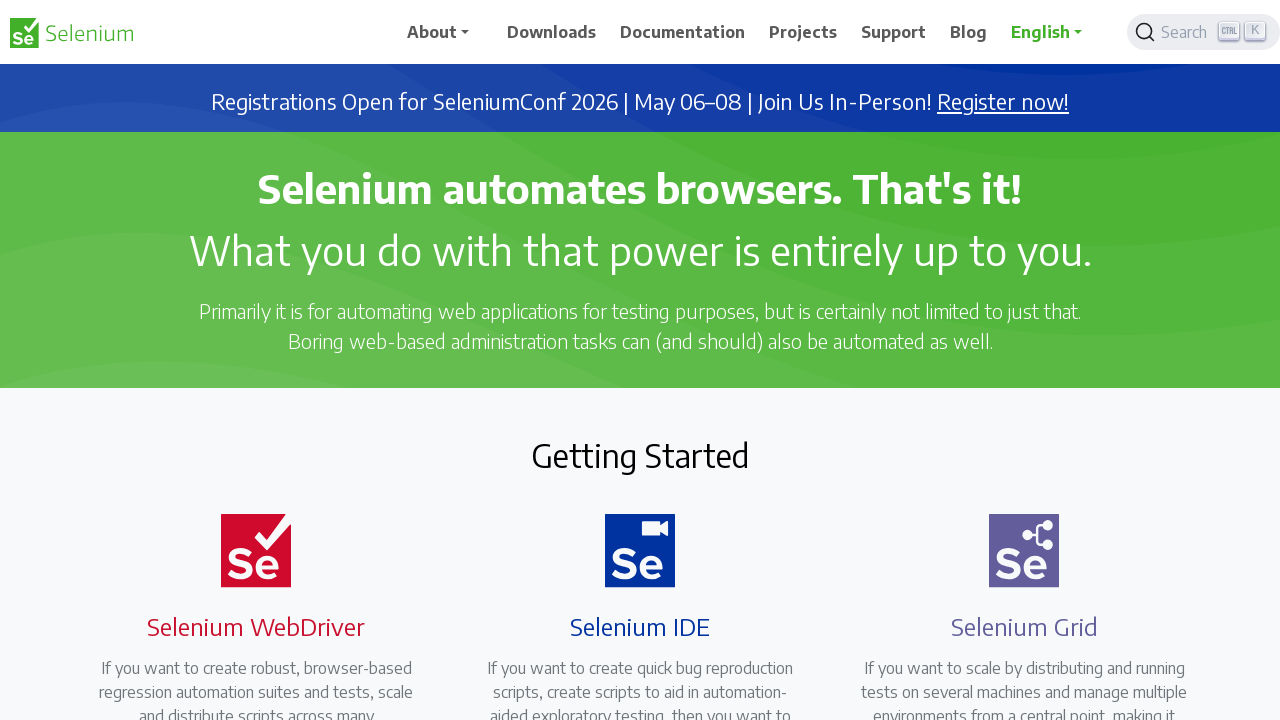

Verified page title contains 'Selenium'
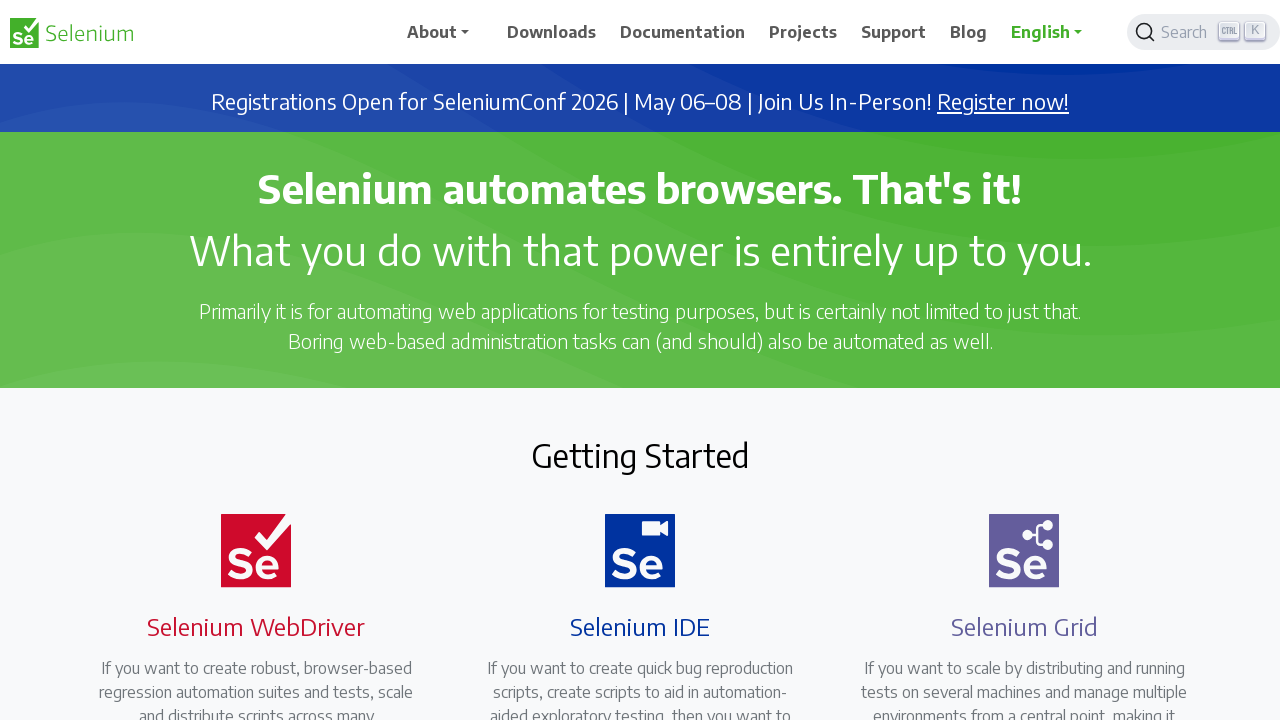

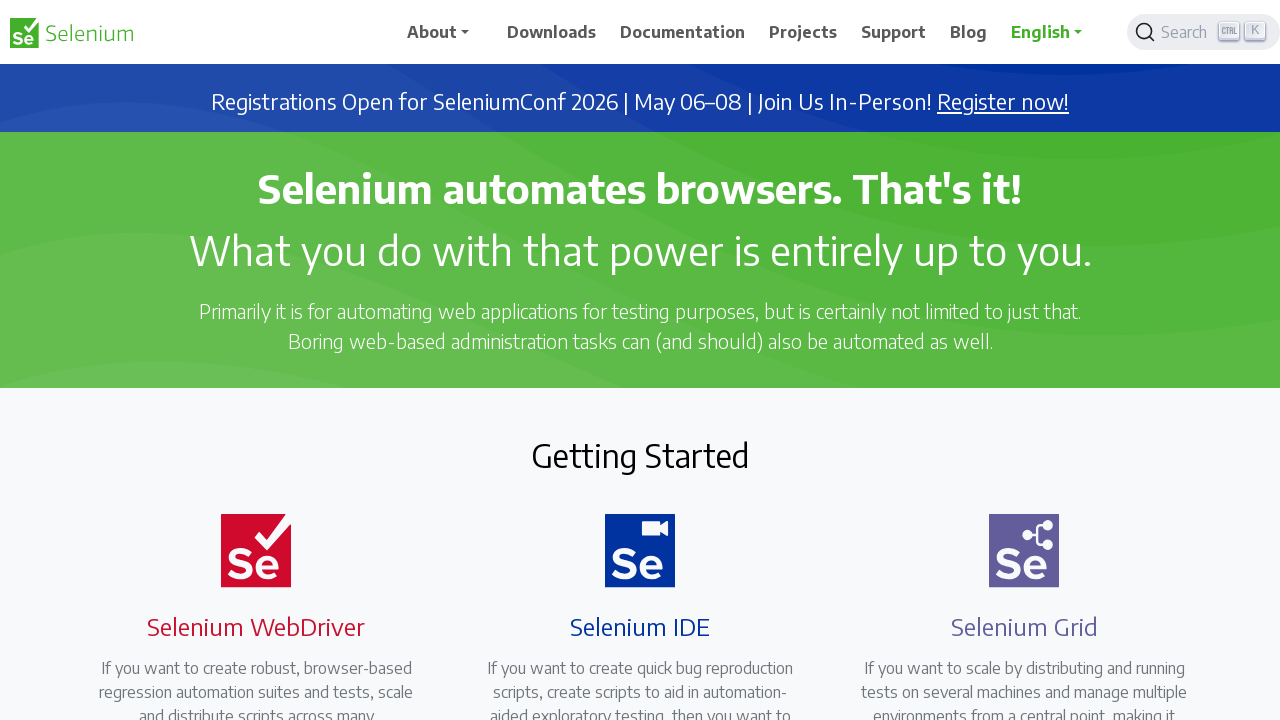